Navigates to the Sauce Demo website and maximizes the browser window. This is a simple smoke test to verify the page loads successfully.

Starting URL: https://www.saucedemo.com/

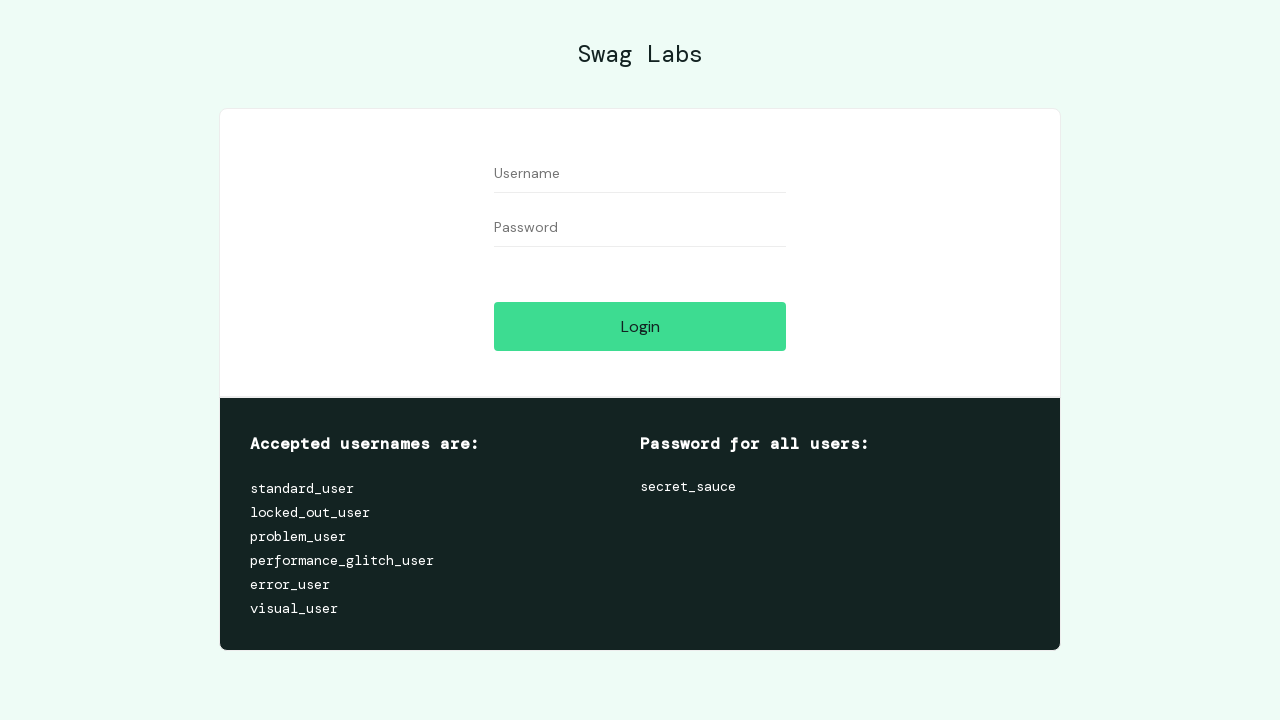

Navigated to Sauce Demo website
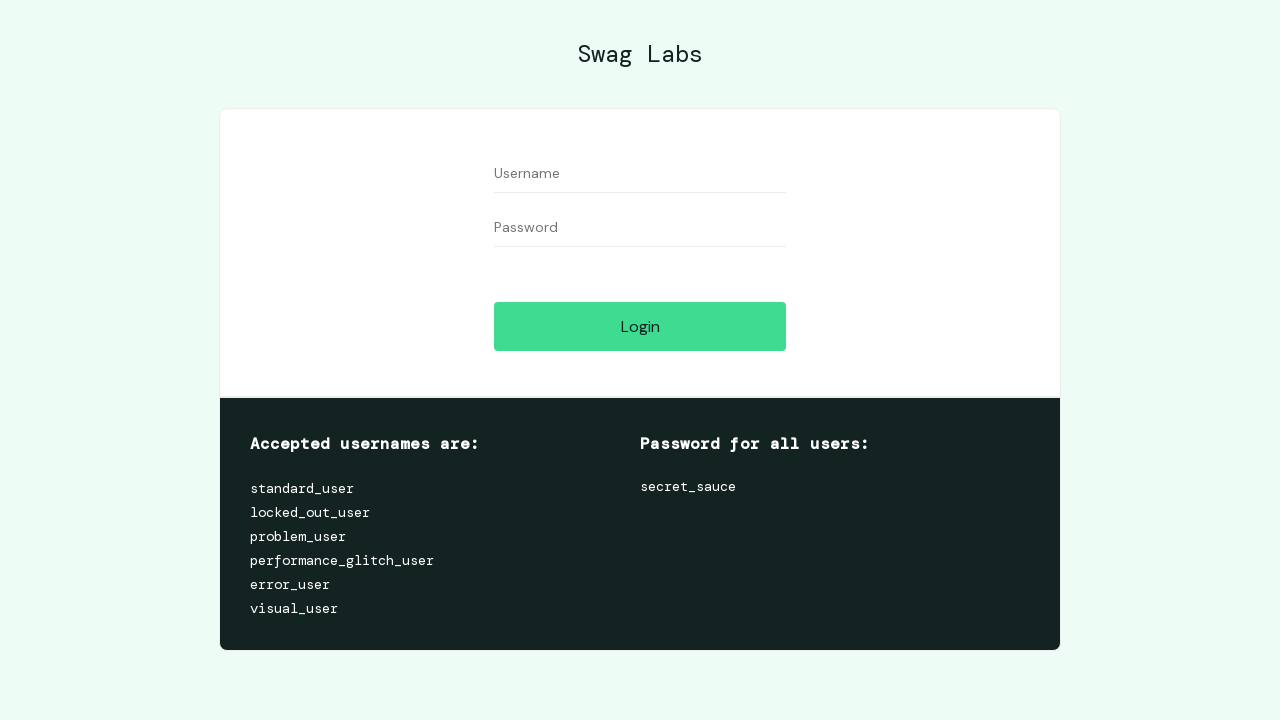

Maximized browser window to 1920x1080
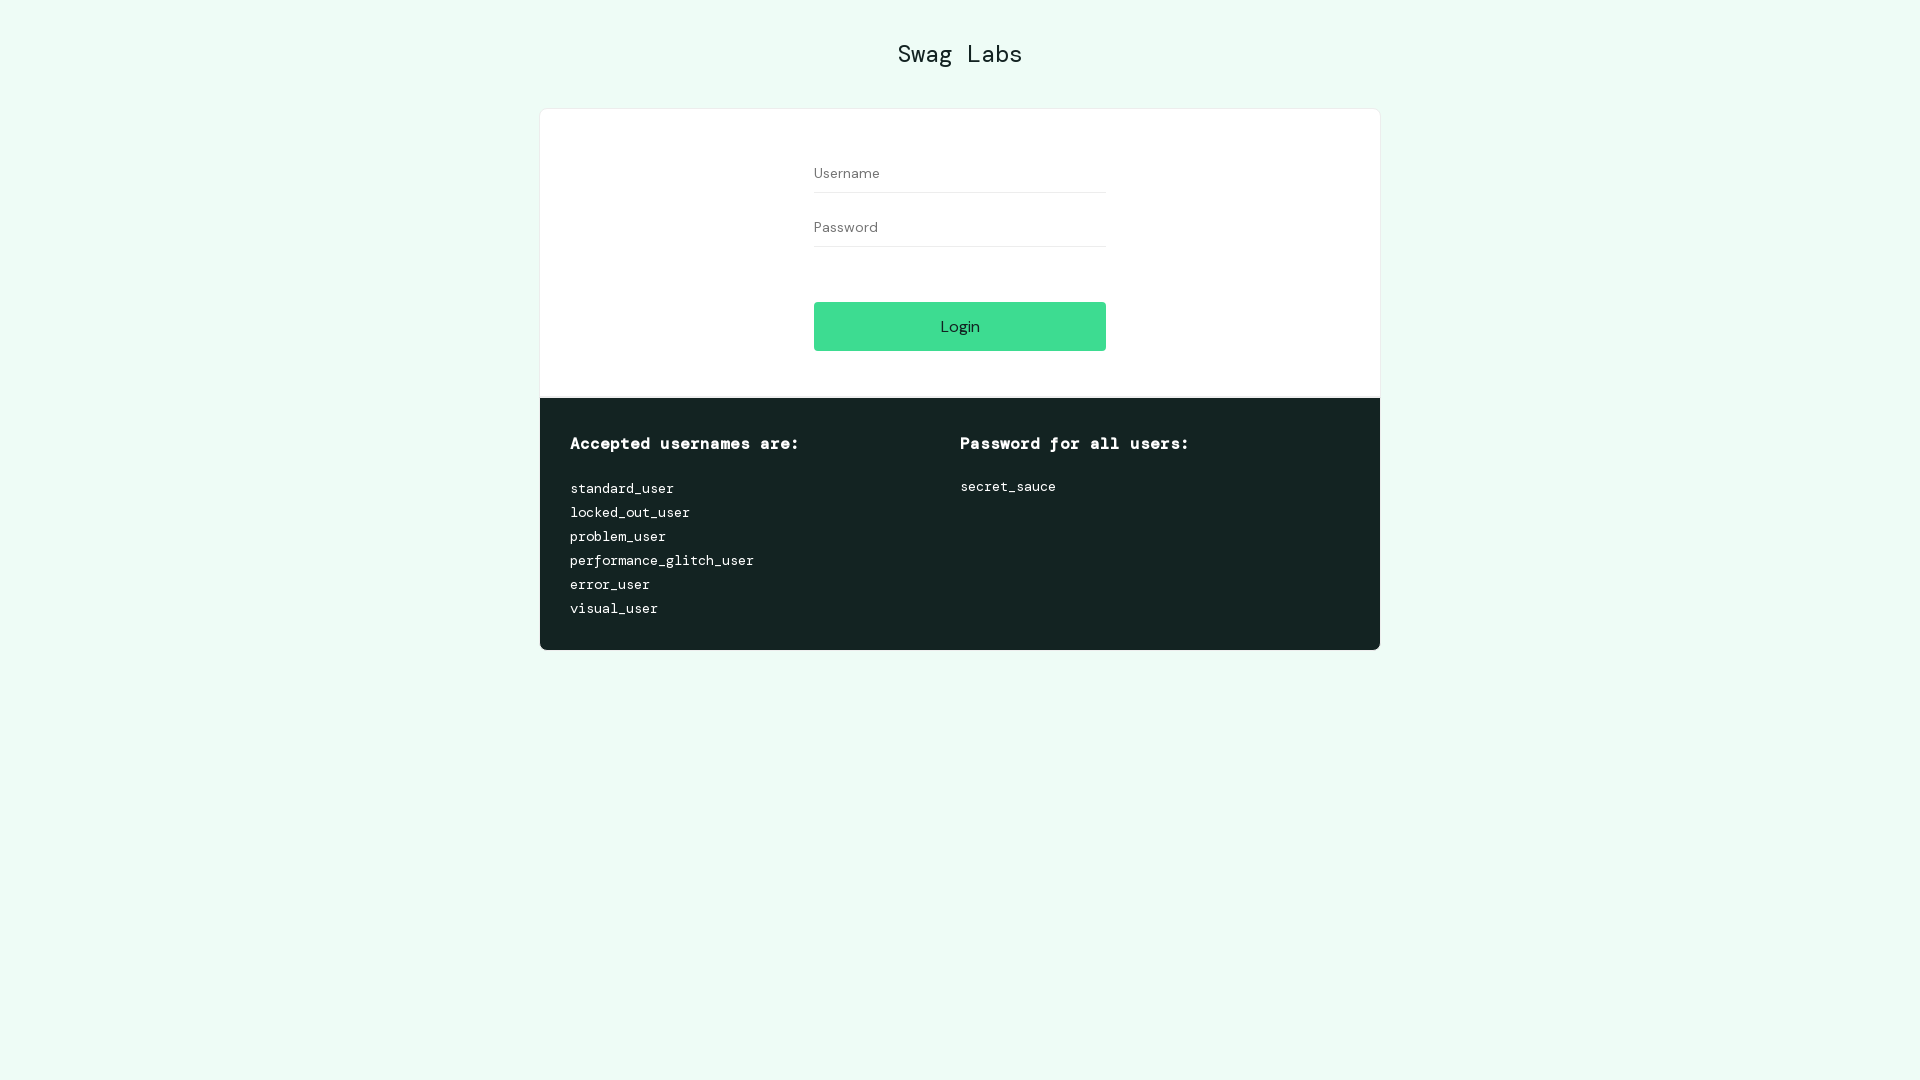

Page loaded successfully - DOM content ready
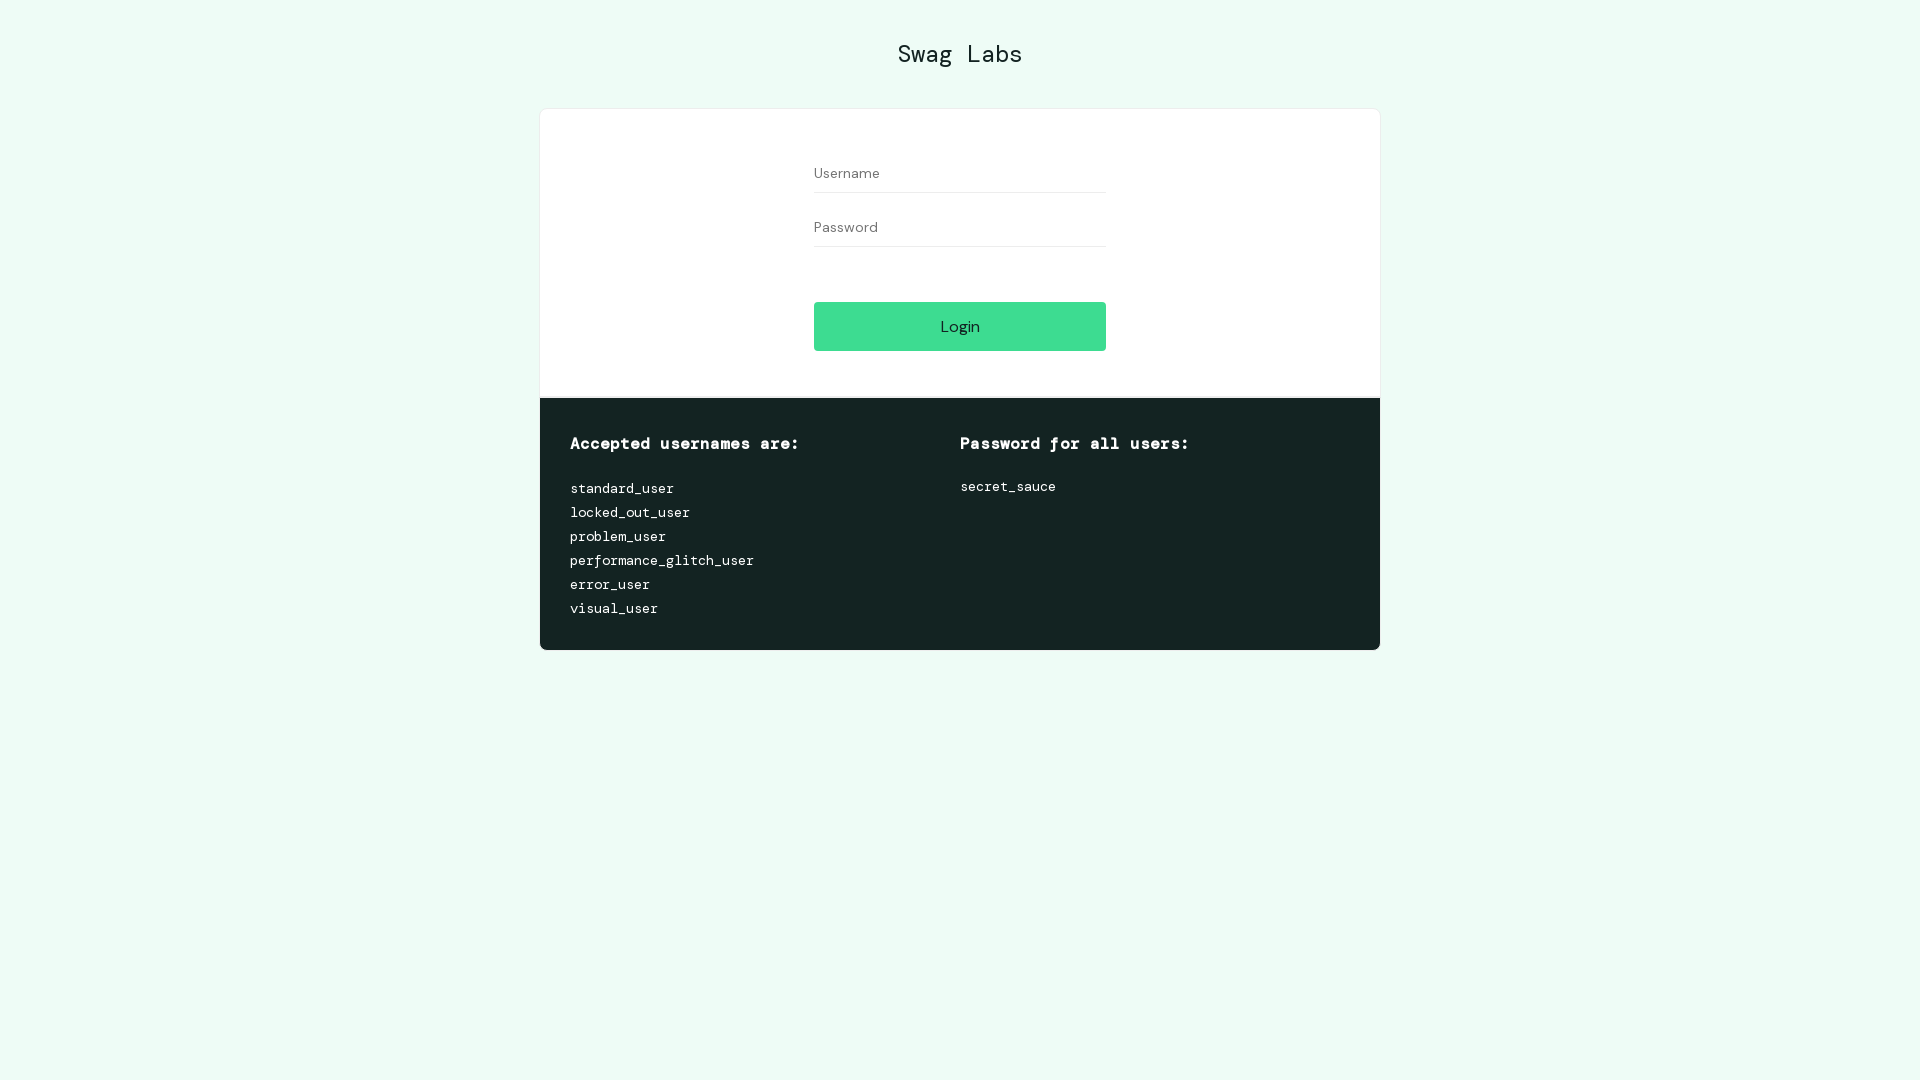

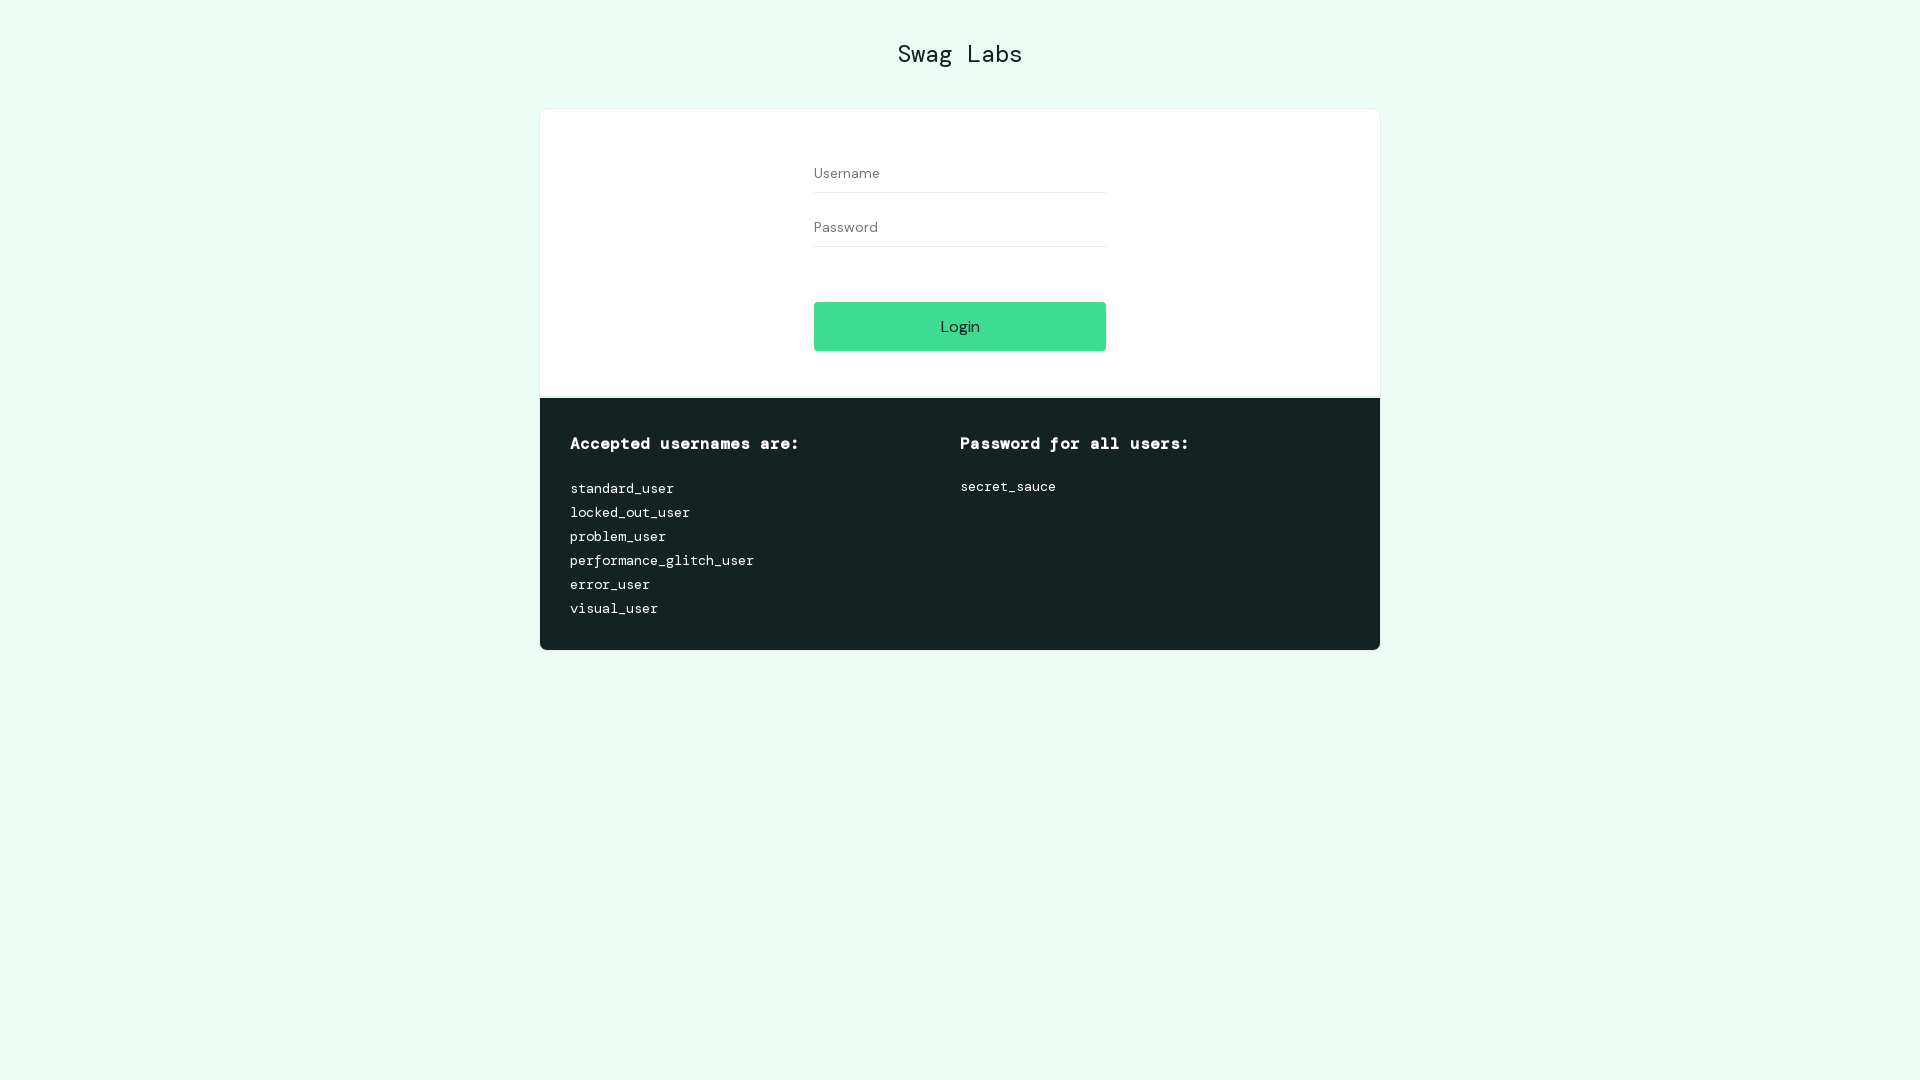